Tests timeout behavior by clicking a button that triggers an AJAX request and then clicking the success button after it loads

Starting URL: http://uitestingplayground.com/ajax

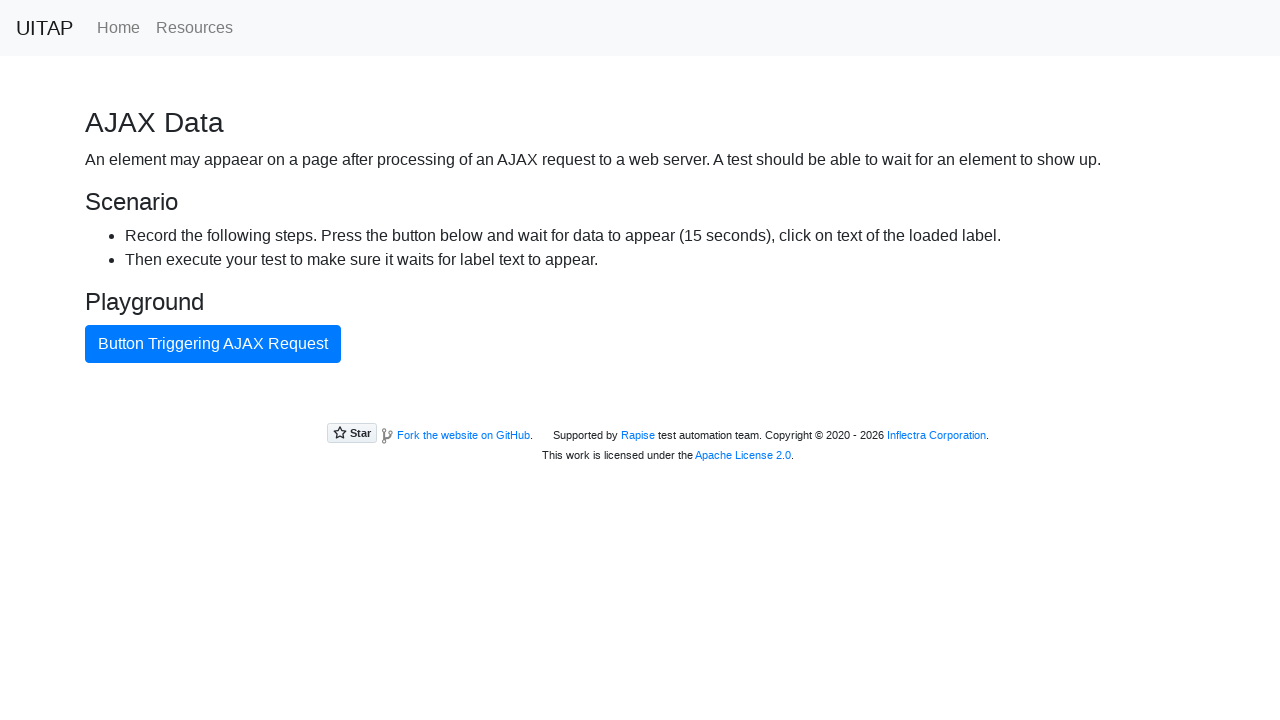

Clicked button triggering AJAX request at (213, 344) on internal:text="Button Triggering AJAX Request"i
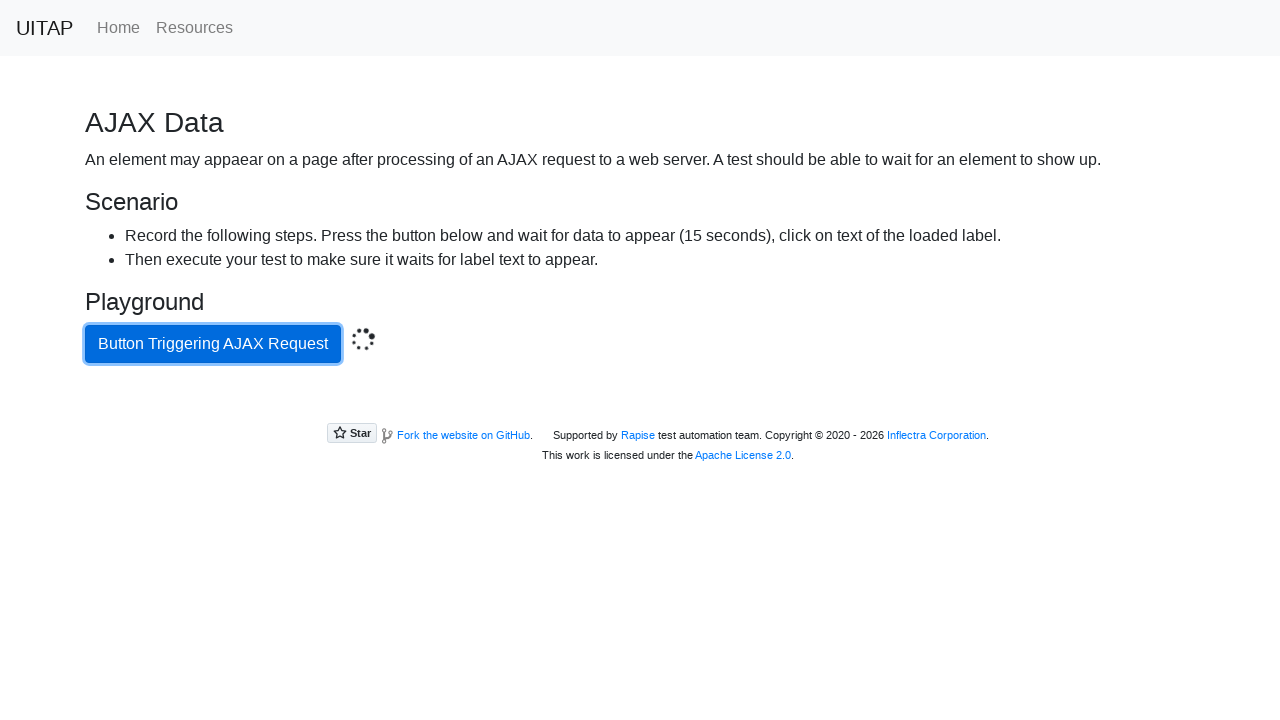

Located success button element
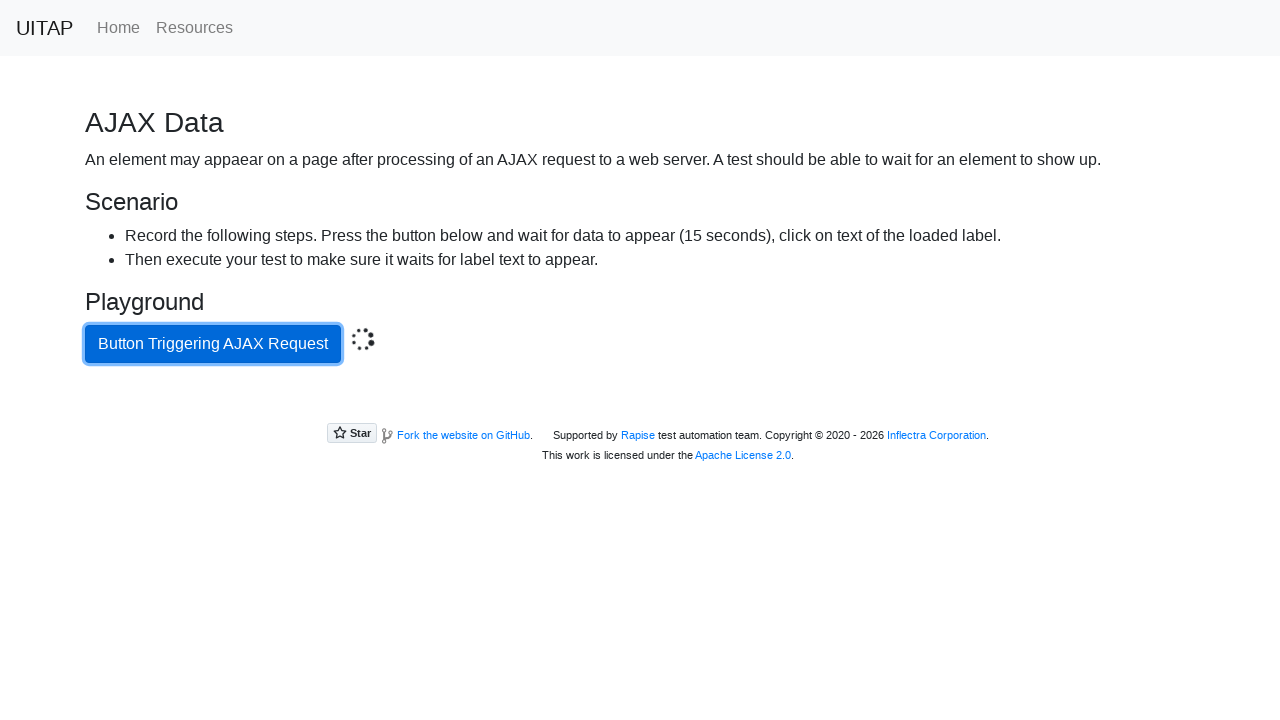

Clicked success button after AJAX request completed at (640, 405) on .bg-success
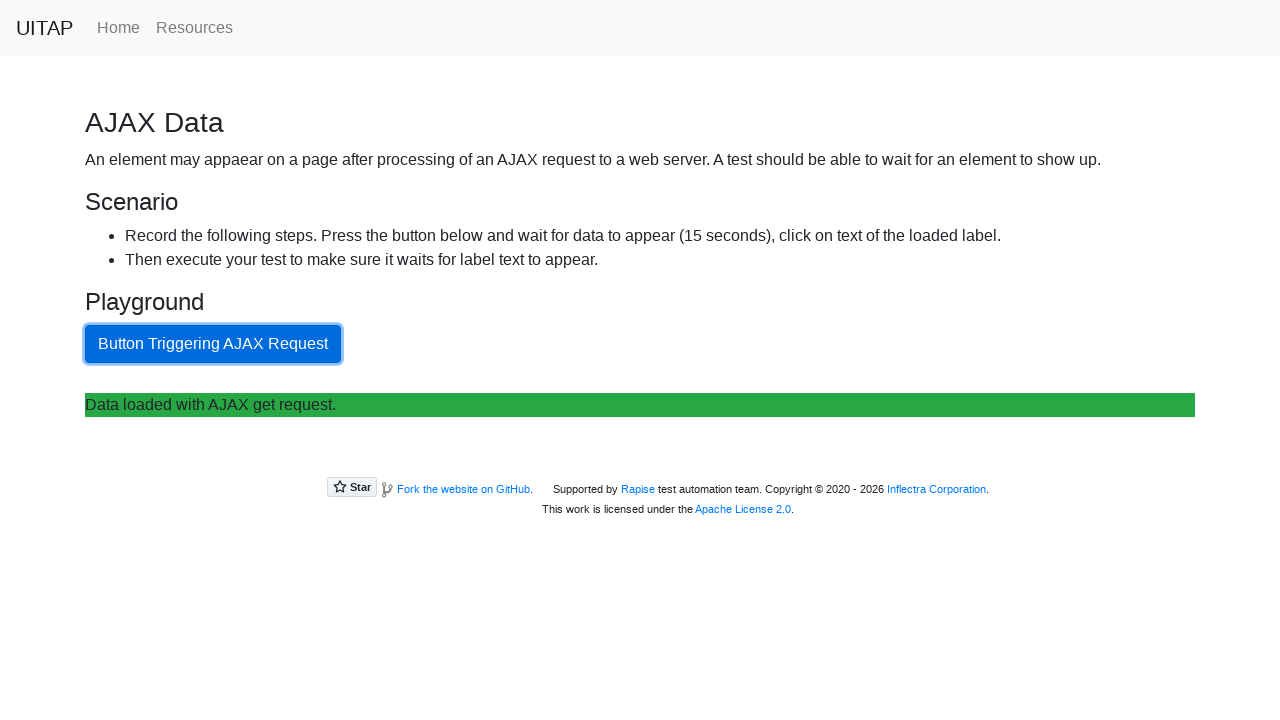

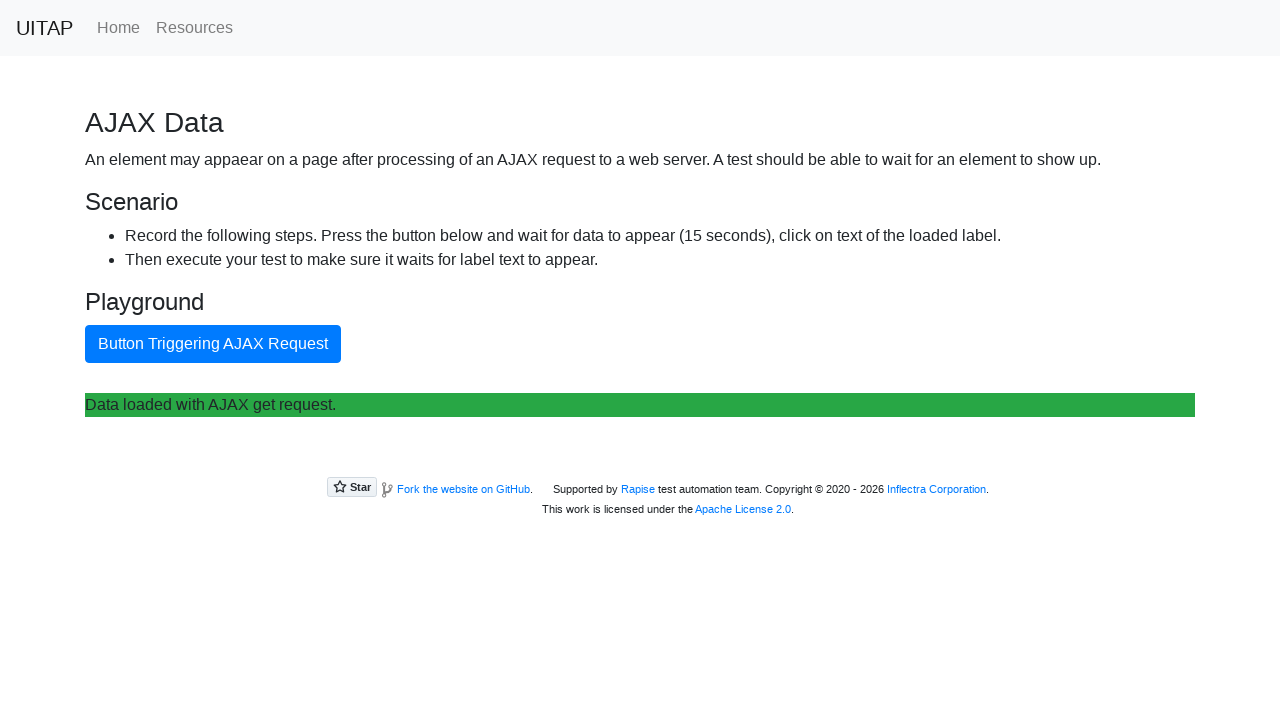